Navigates to the Demoblaze store homepage and verifies the page URL and title are correct

Starting URL: https://www.demoblaze.com/index.html

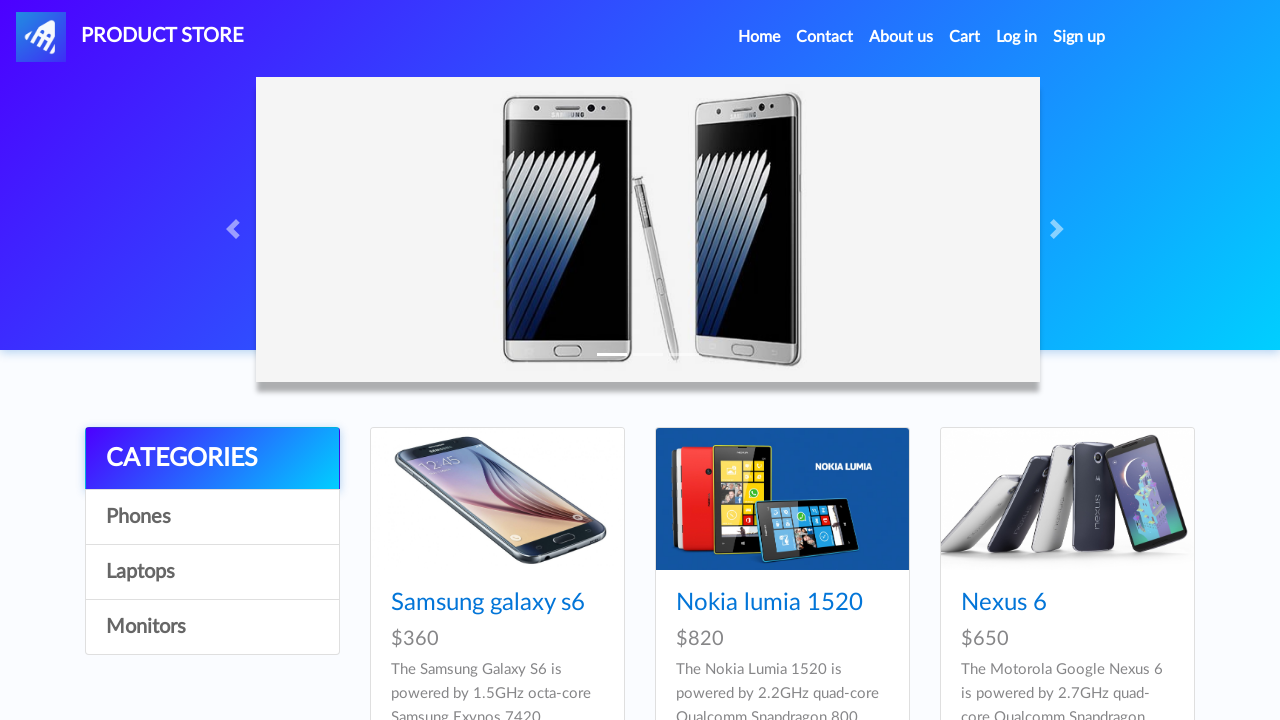

Navigated to Demoblaze store homepage
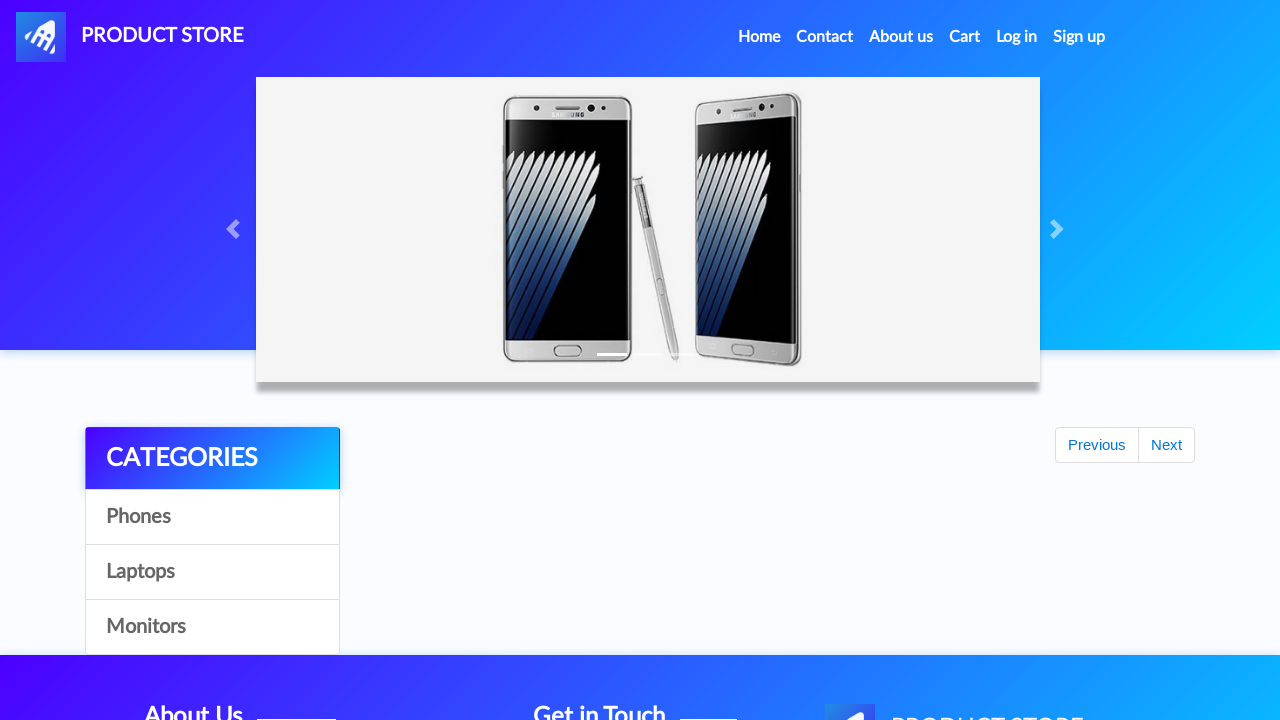

Verified page URL is correct
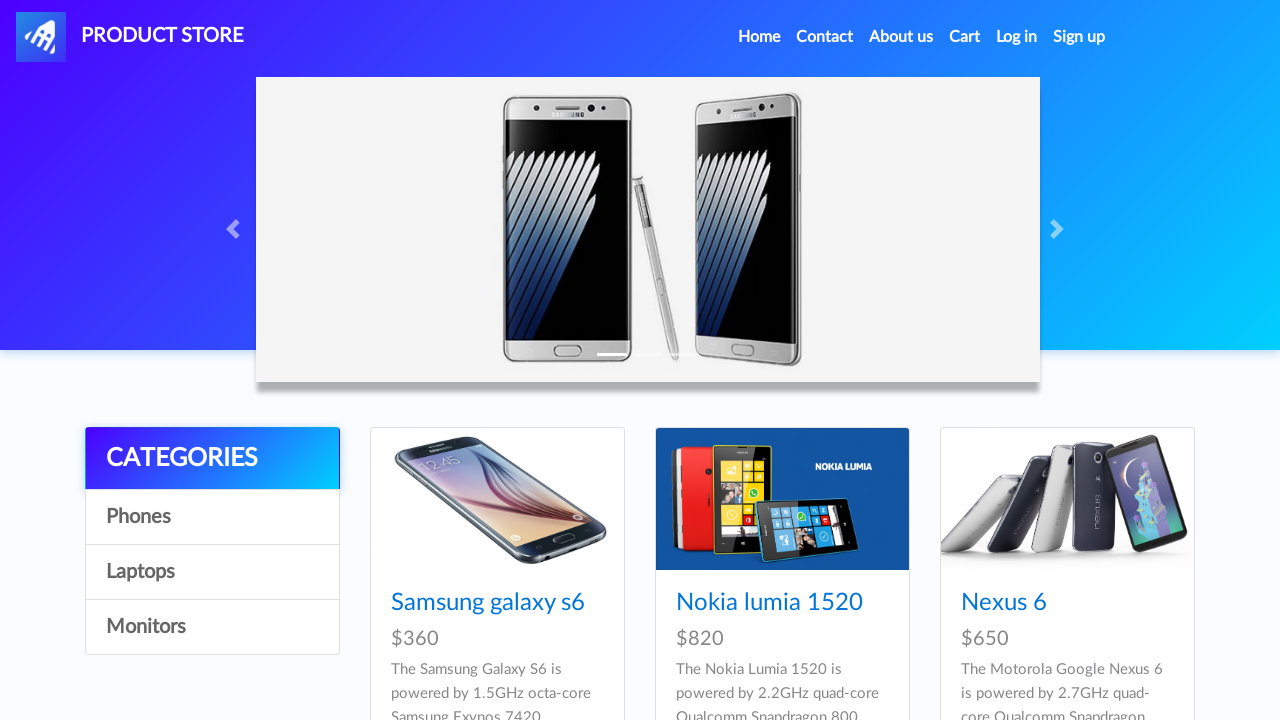

Verified page title is 'STORE'
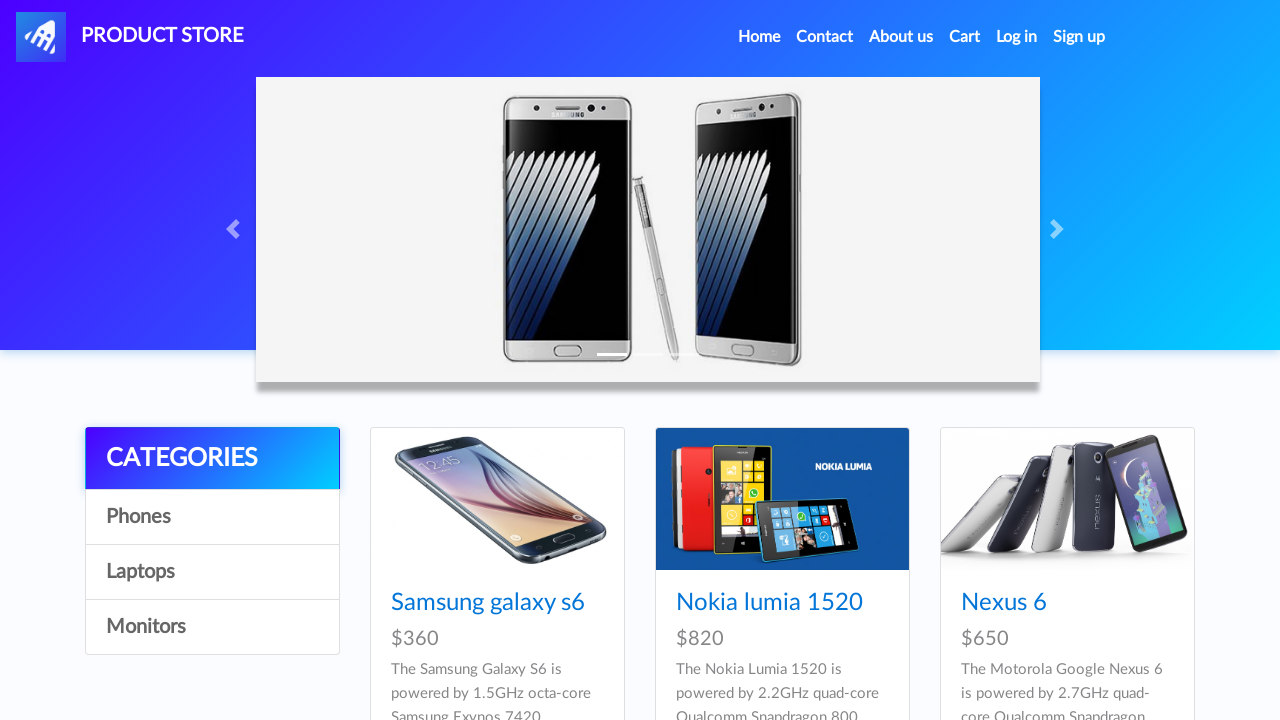

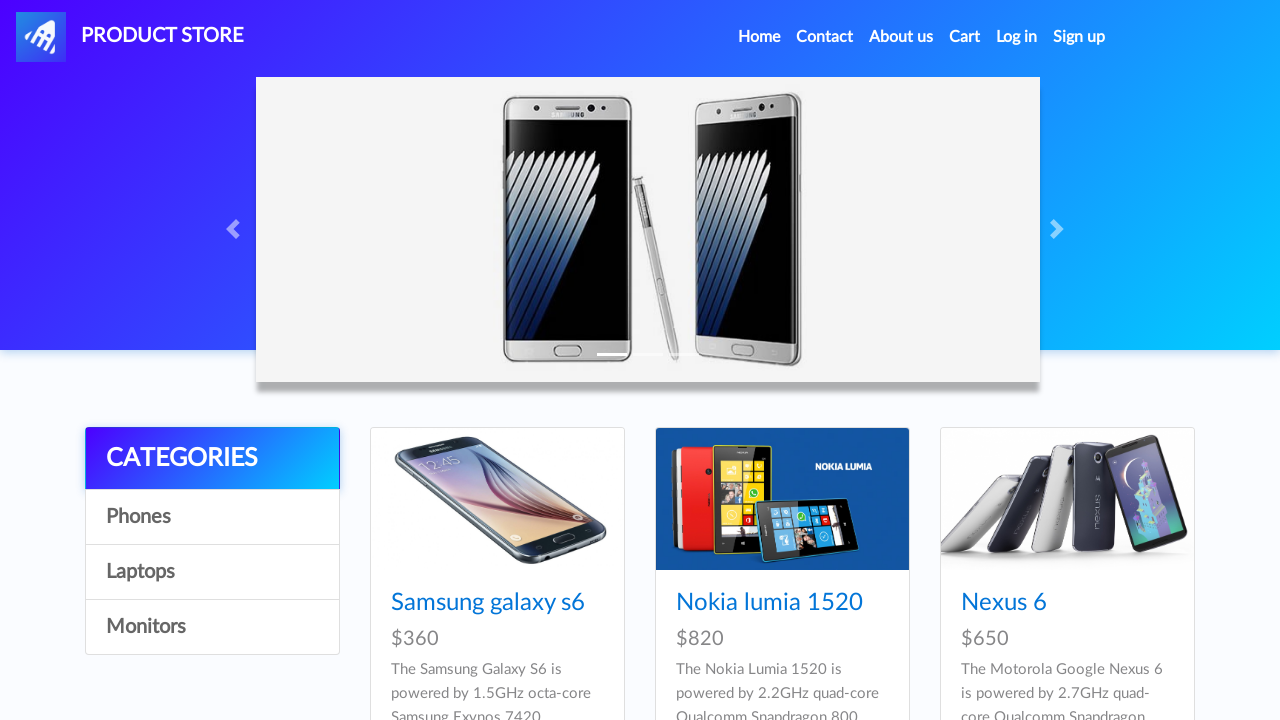